Tests browser window and tab handling functionality on leafground.com by opening new windows, switching between them, opening multiple tabs, and handling windows opened with delay.

Starting URL: https://leafground.com/window.xhtml

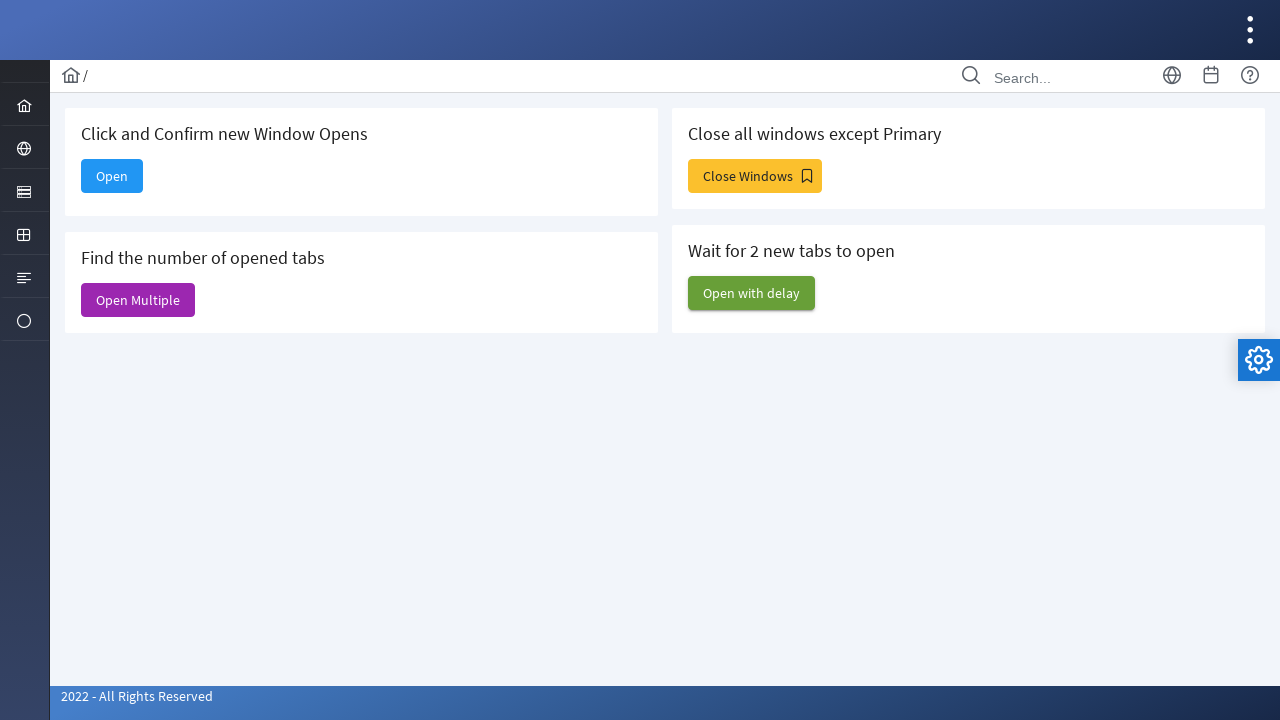

Clicked 'Open' button to open a new window at (112, 176) on xpath=//span[text()='Open']
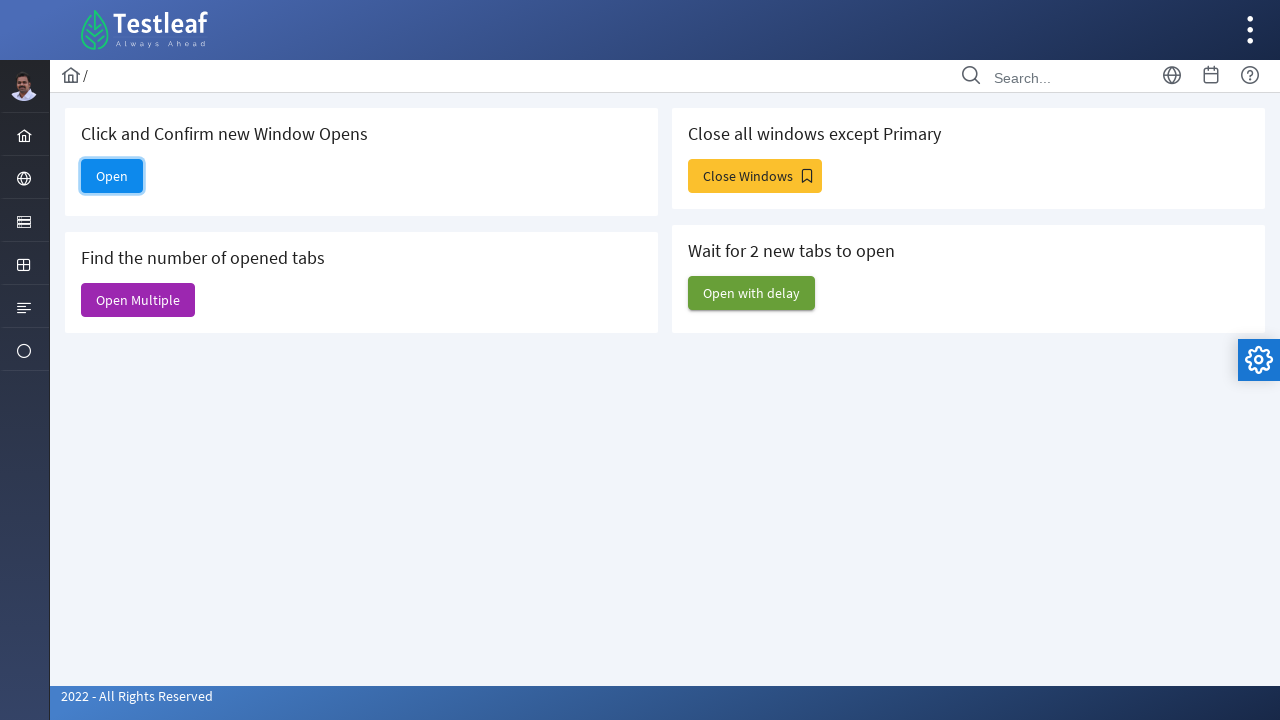

Clicked 'Open' button and caught new page context at (112, 176) on //span[text()='Open']
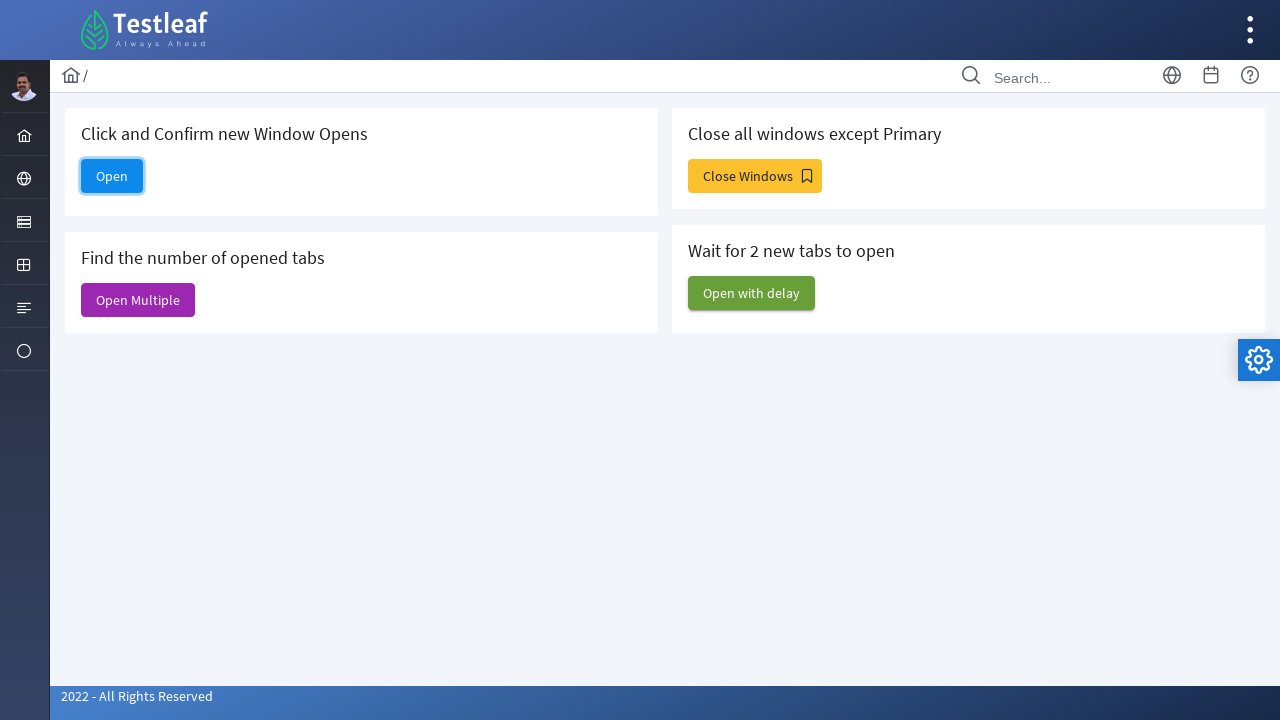

New page loaded and ready
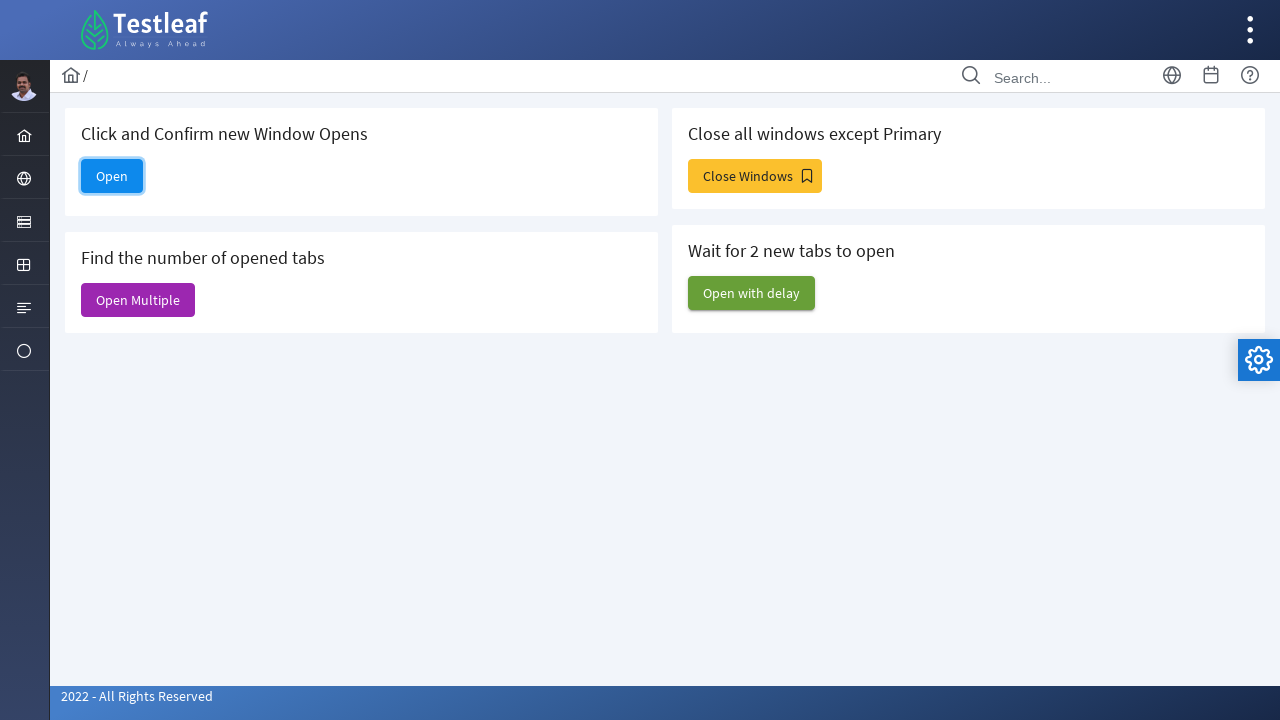

Retrieved new page title: Dashboard
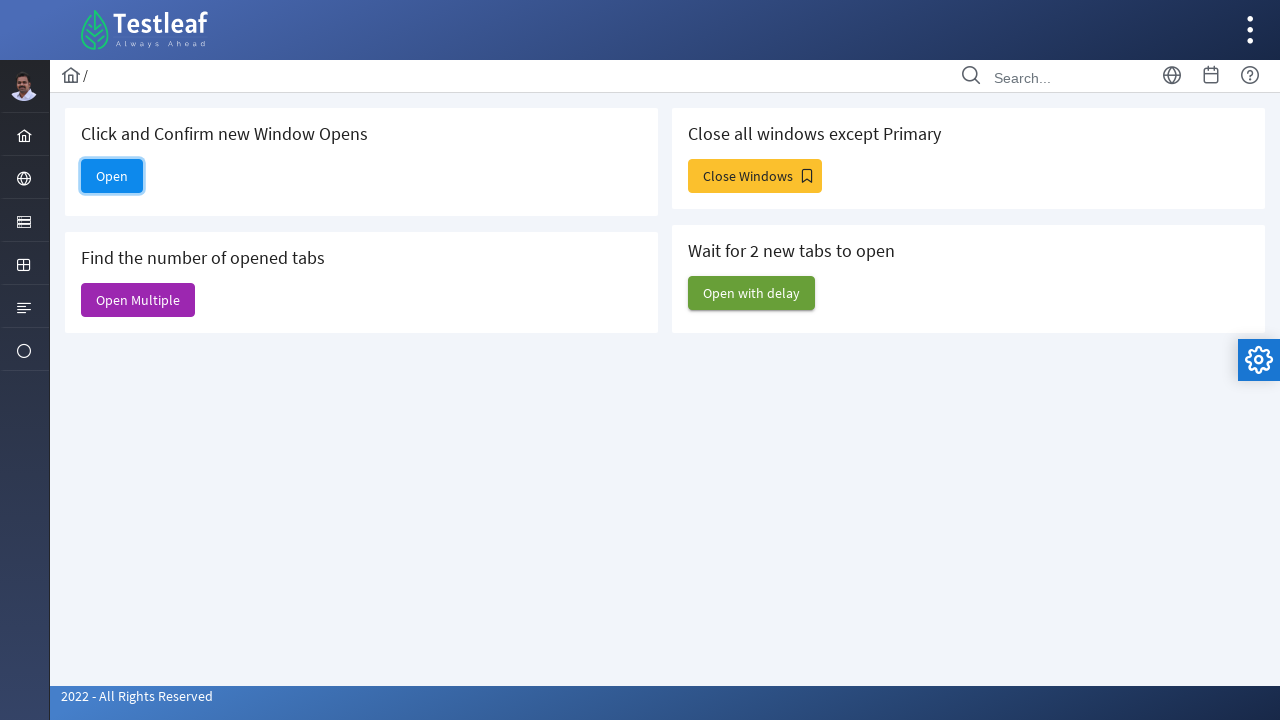

Verified new window title contains 'Dashboard'
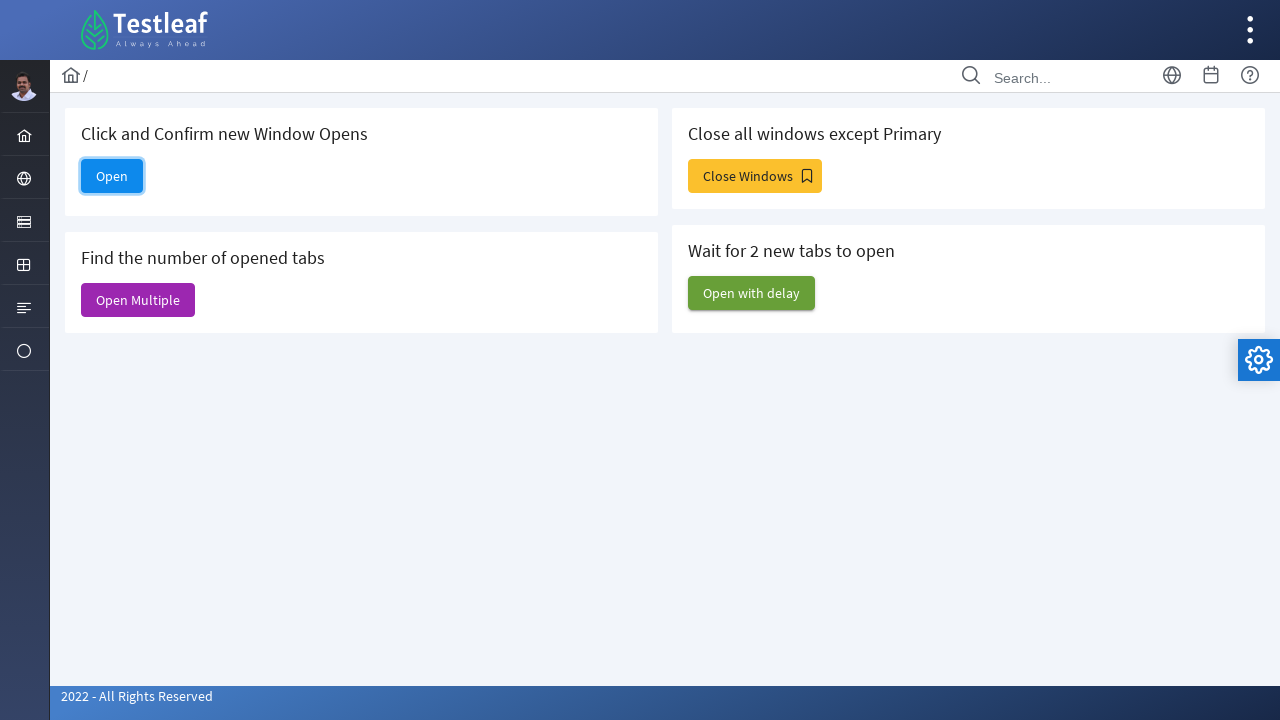

Closed the new window
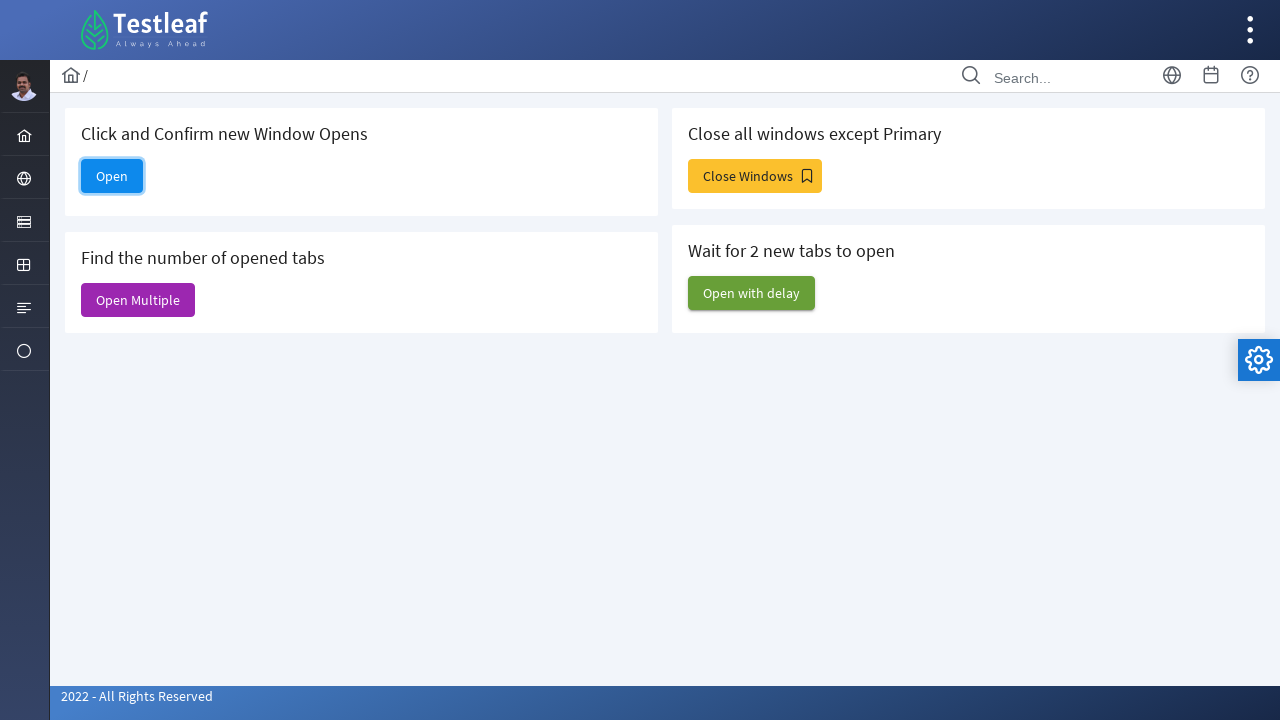

Clicked 'Open Multiple' button at (138, 300) on xpath=//span[contains(text(),'Open Multiple')]
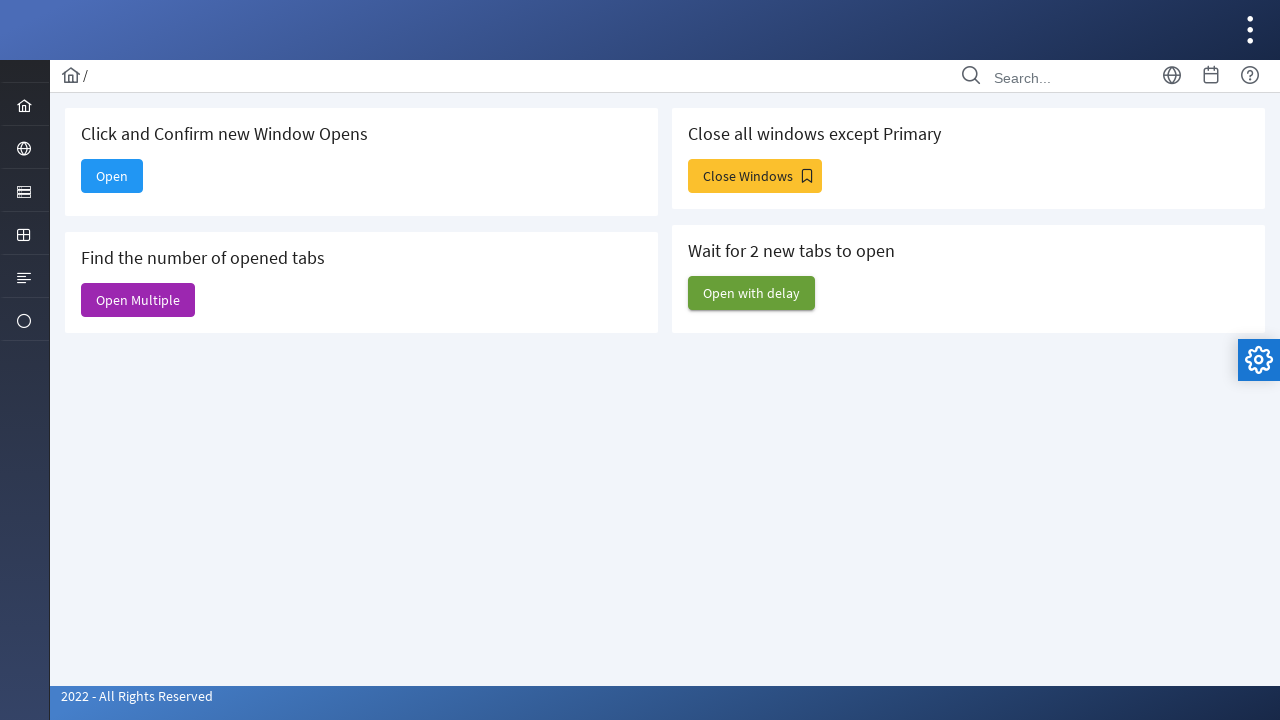

Waited 2 seconds for multiple tabs to open
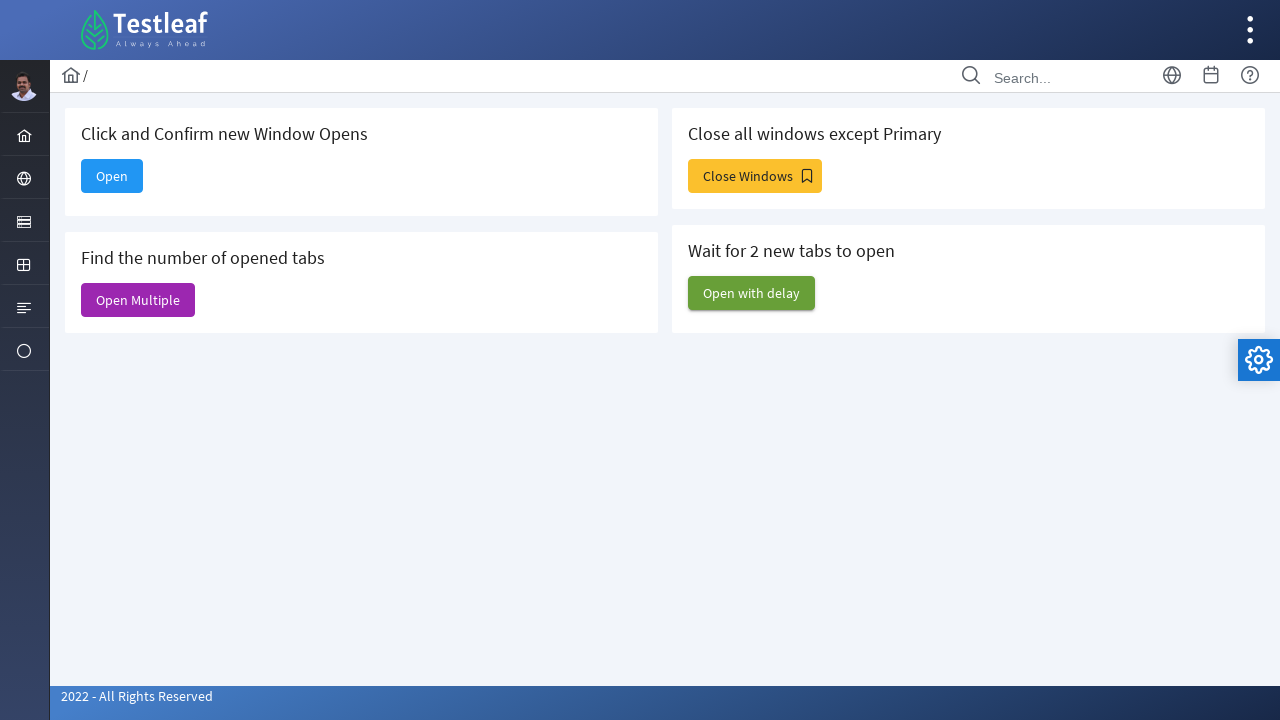

Retrieved all open pages: 7 tabs open
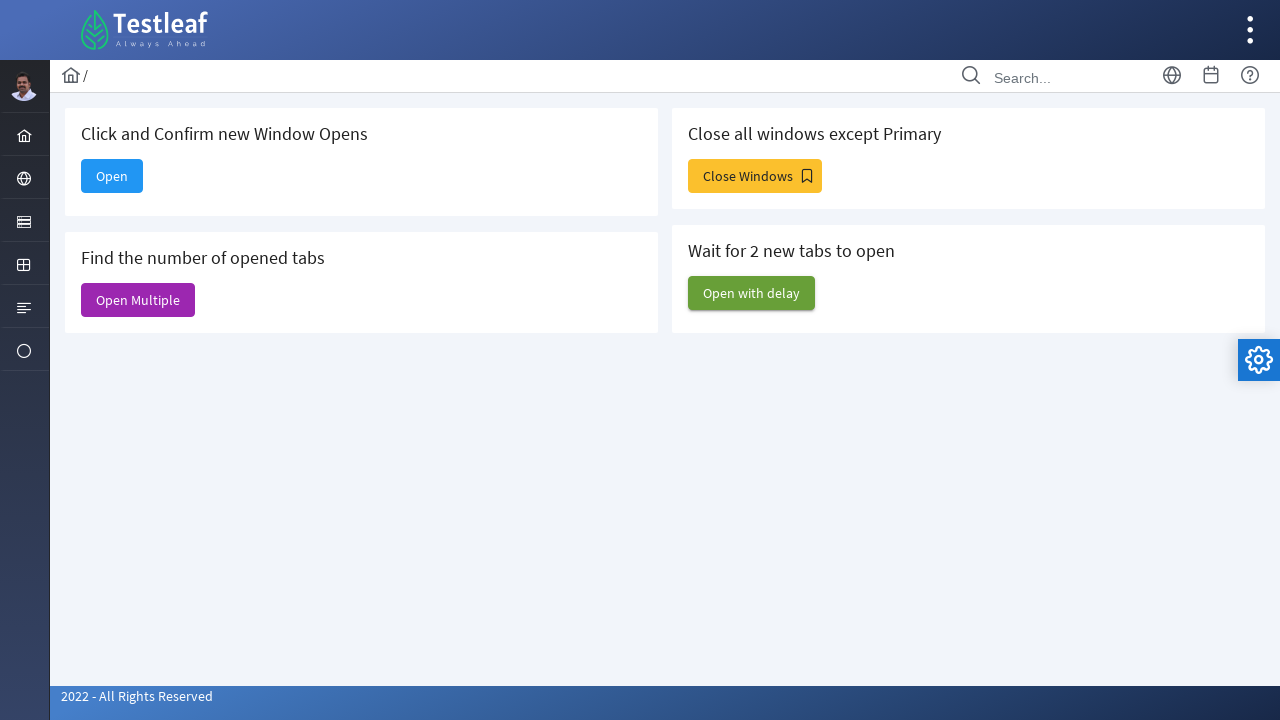

Closed a secondary tab
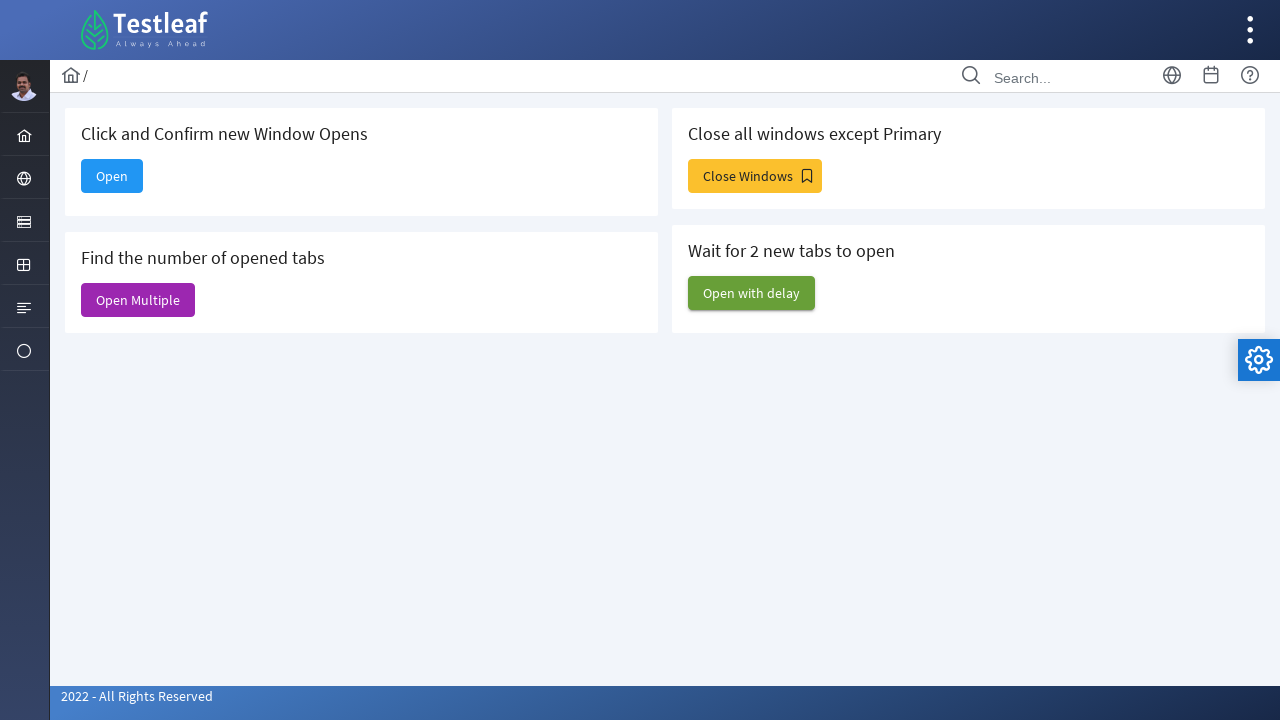

Closed a secondary tab
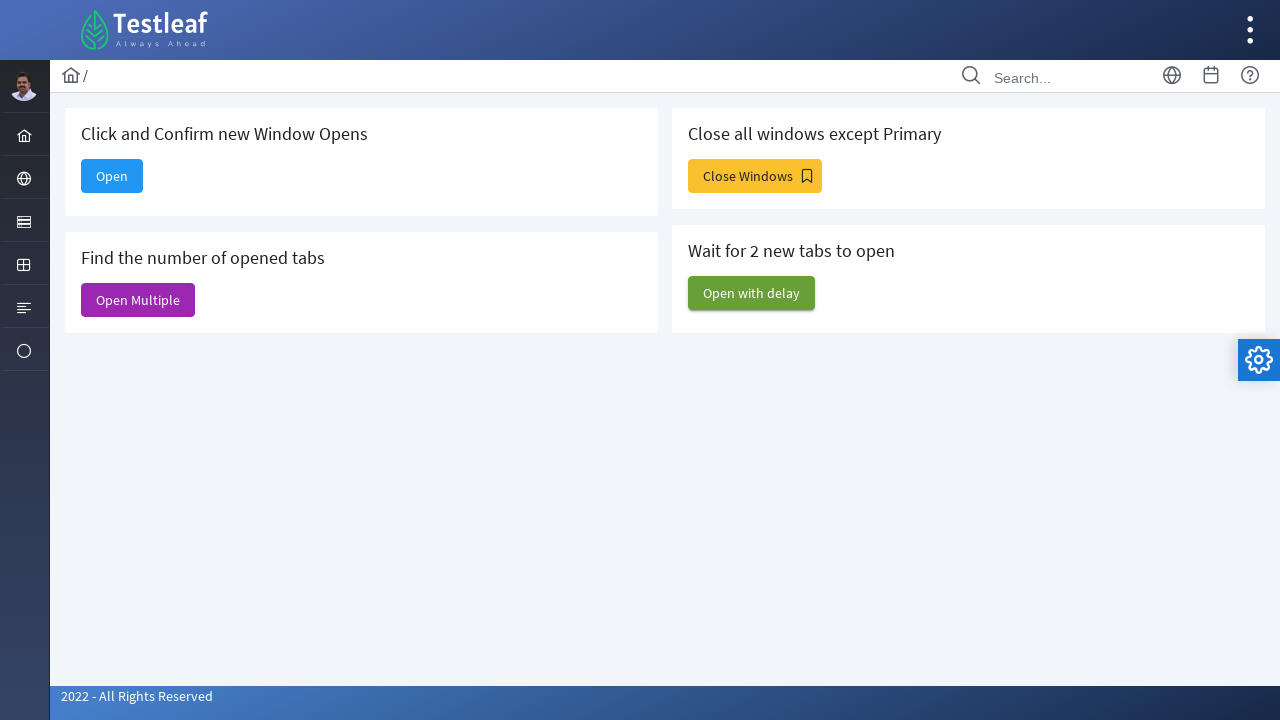

Closed a secondary tab
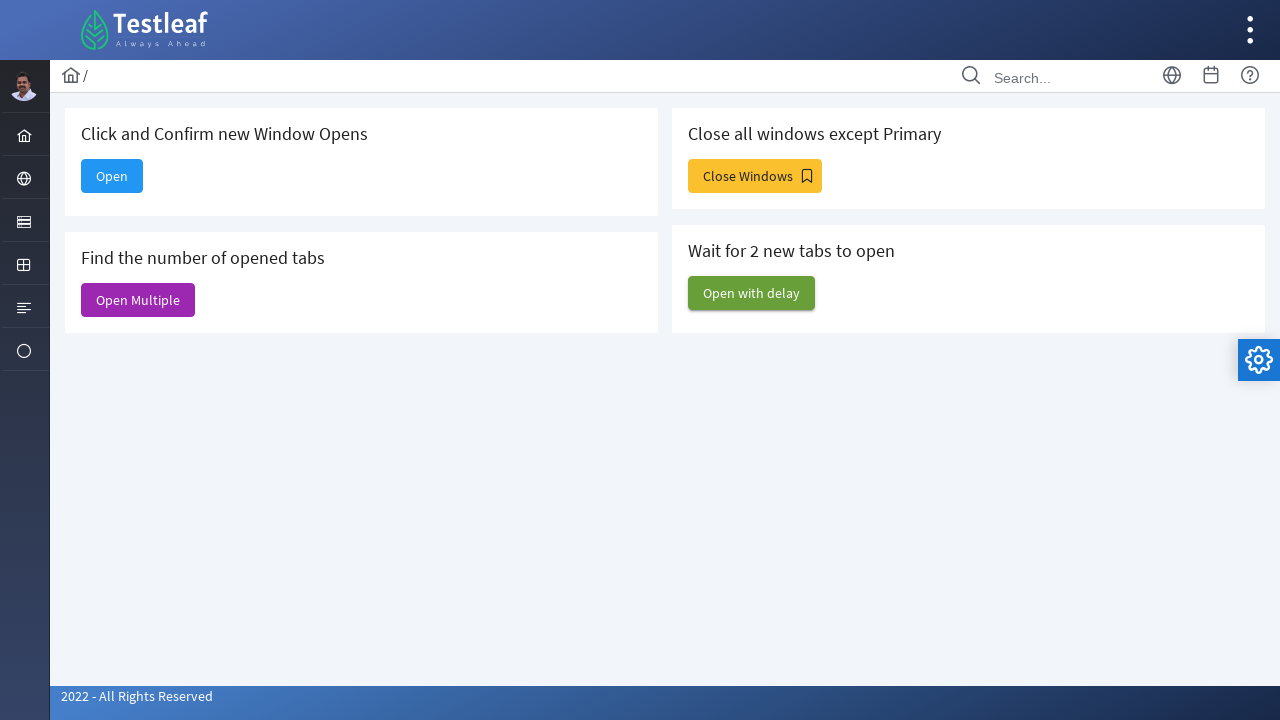

Closed a secondary tab
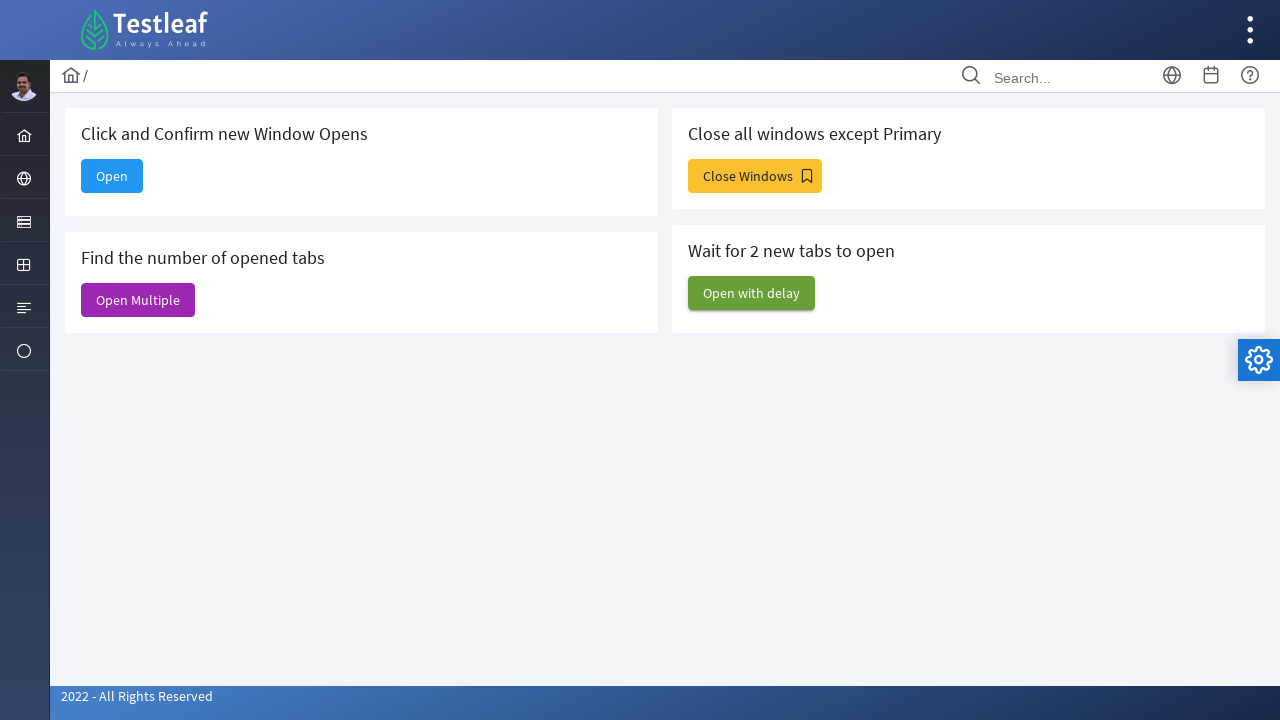

Closed a secondary tab
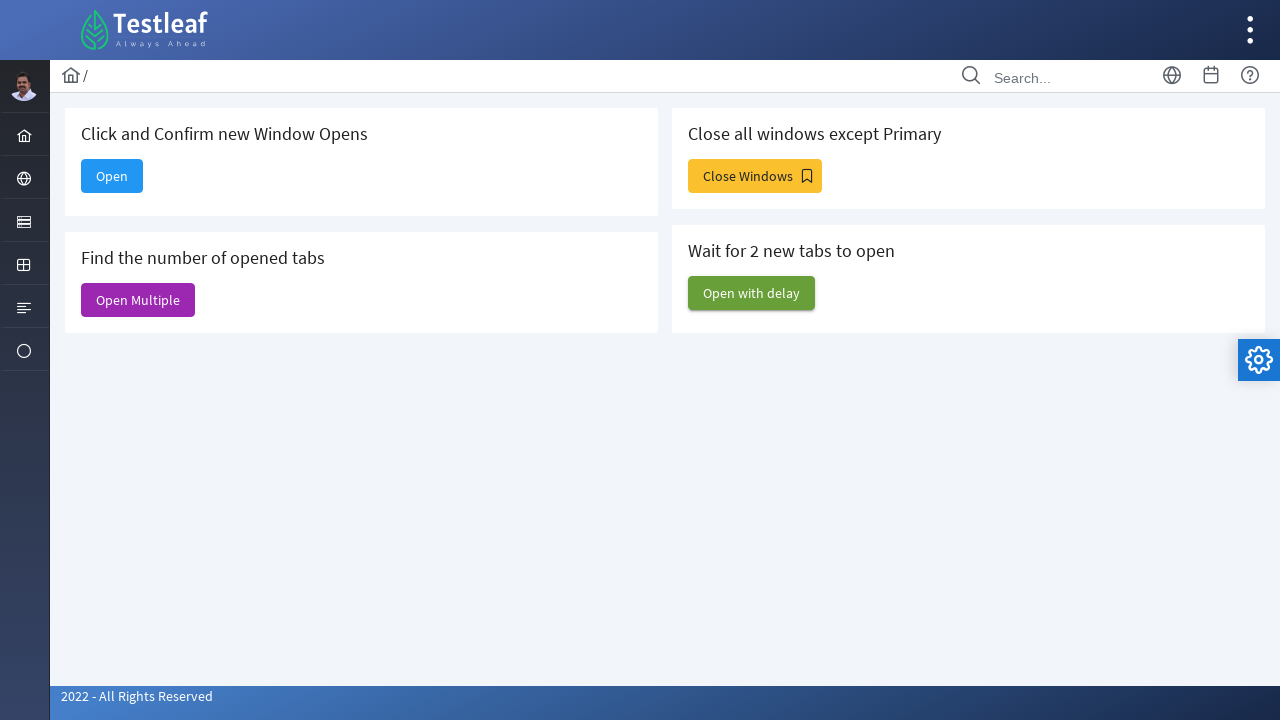

Closed a secondary tab
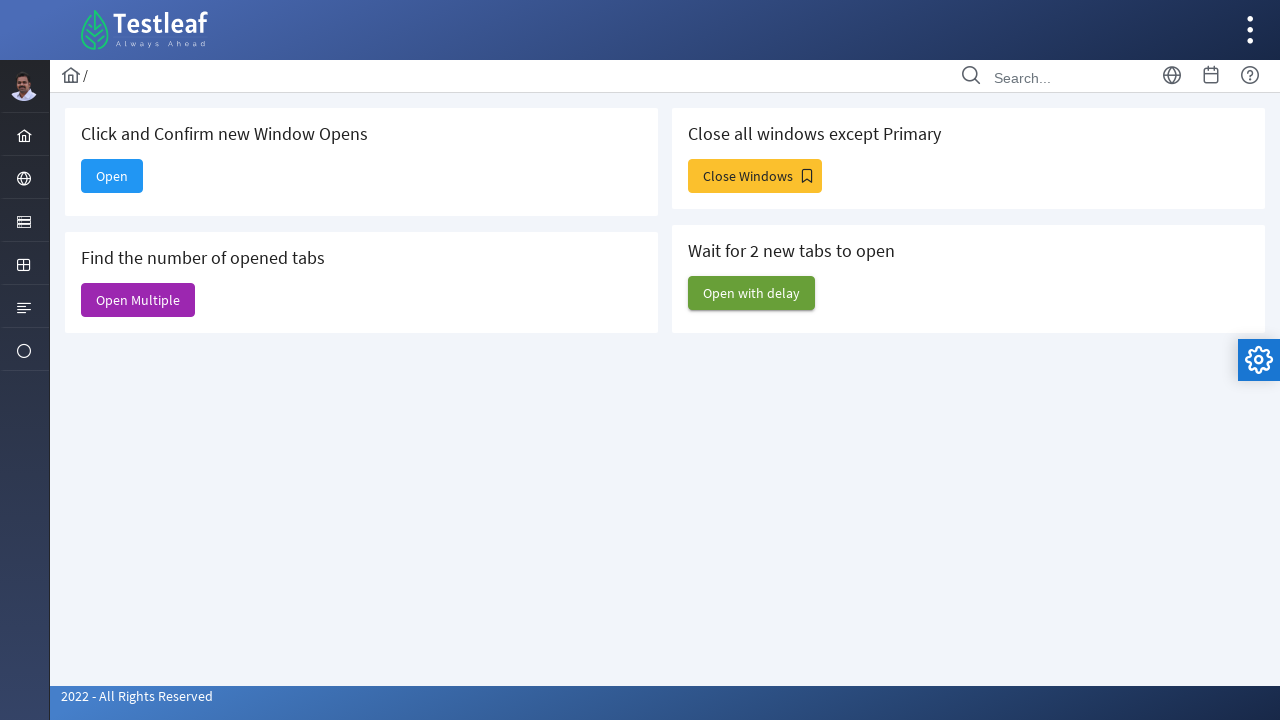

Clicked the third button to open another window at (755, 176) on (//button[@type='button'])[3]
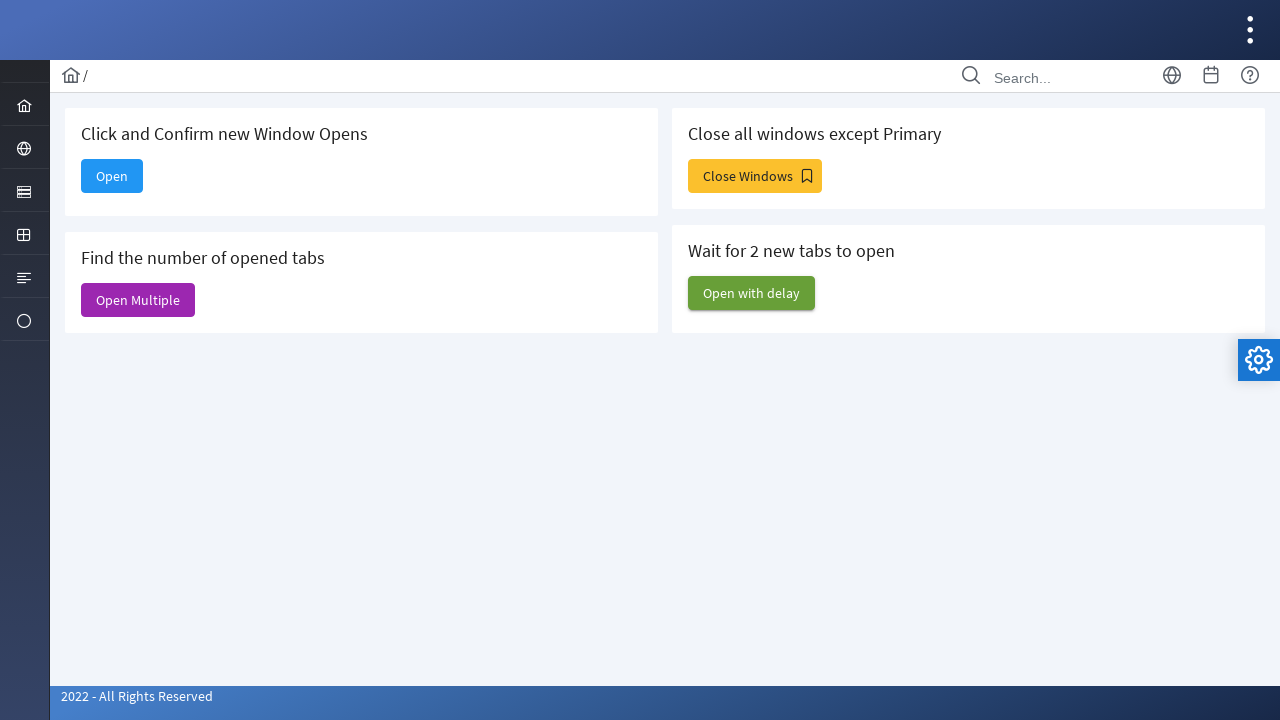

Waited 2 seconds for window to open
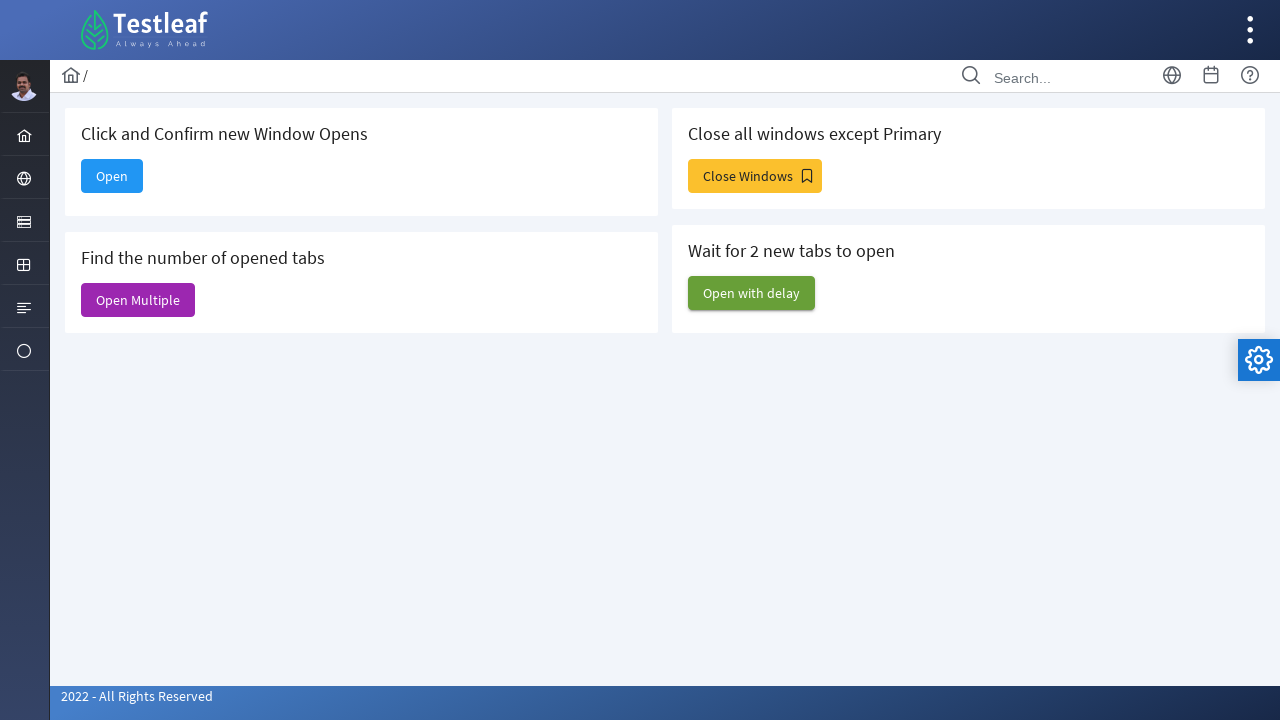

Retrieved all open pages: 4 pages
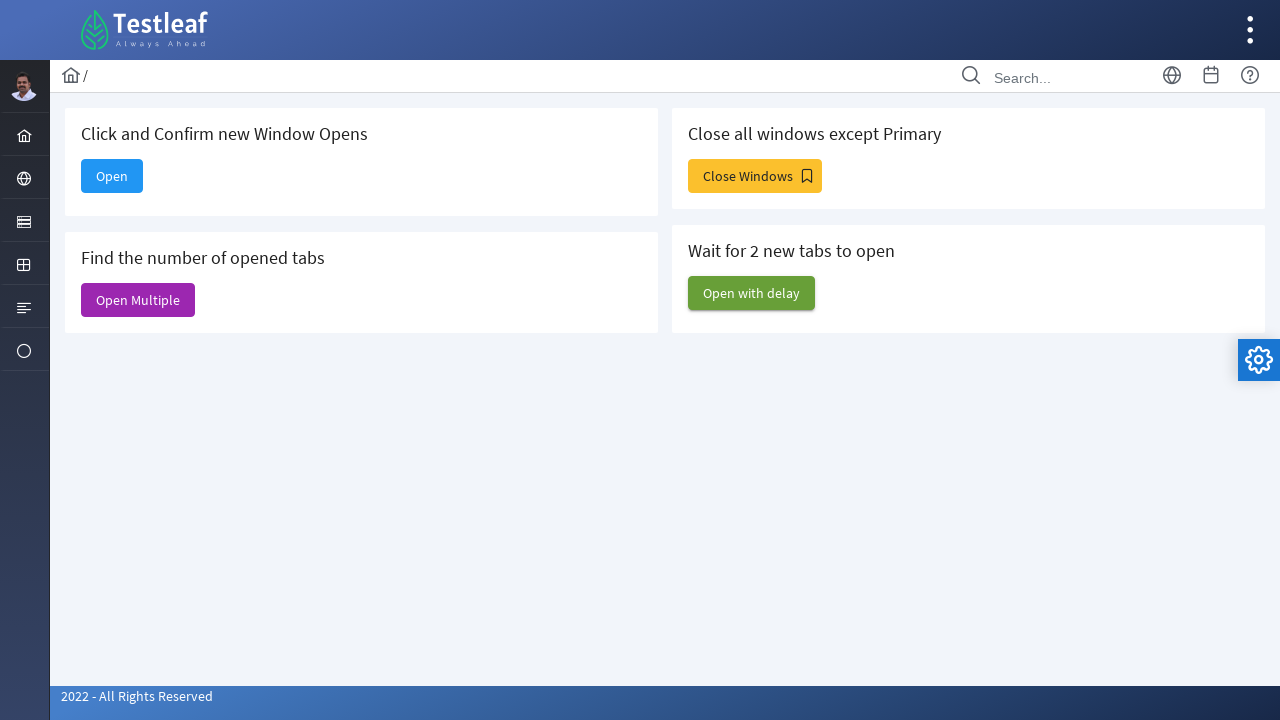

Closed a newly opened window
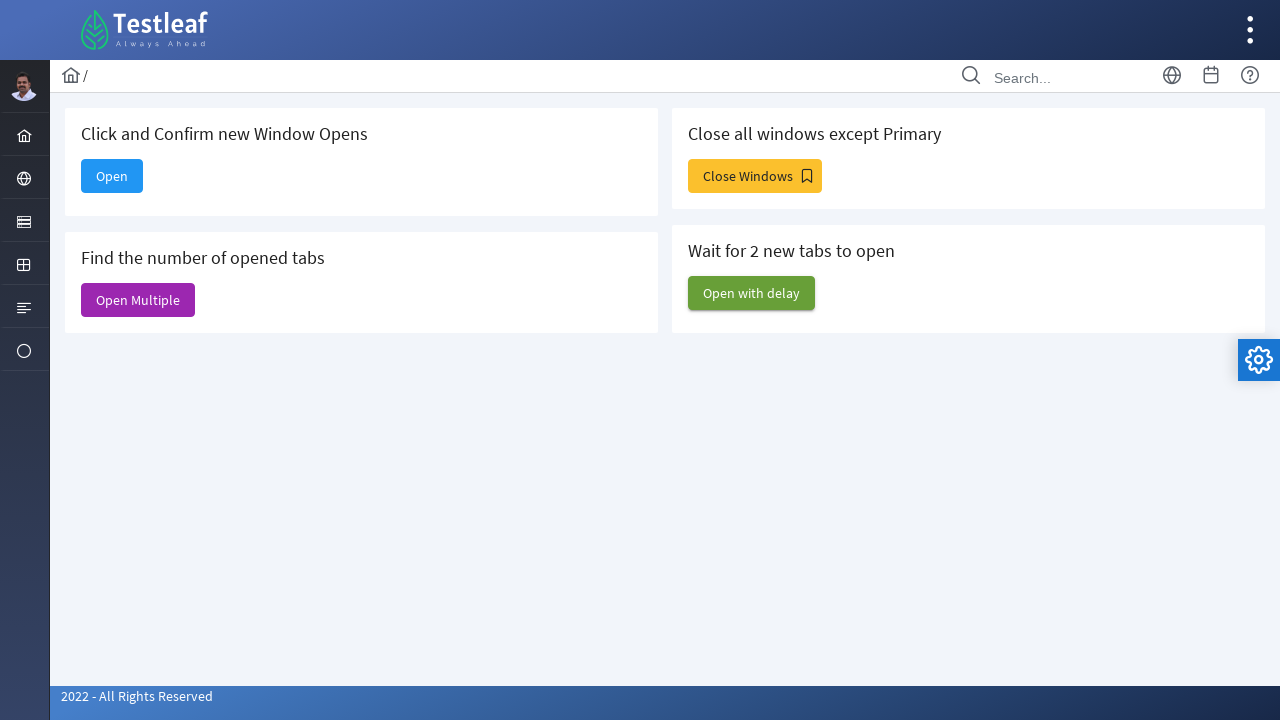

Closed a newly opened window
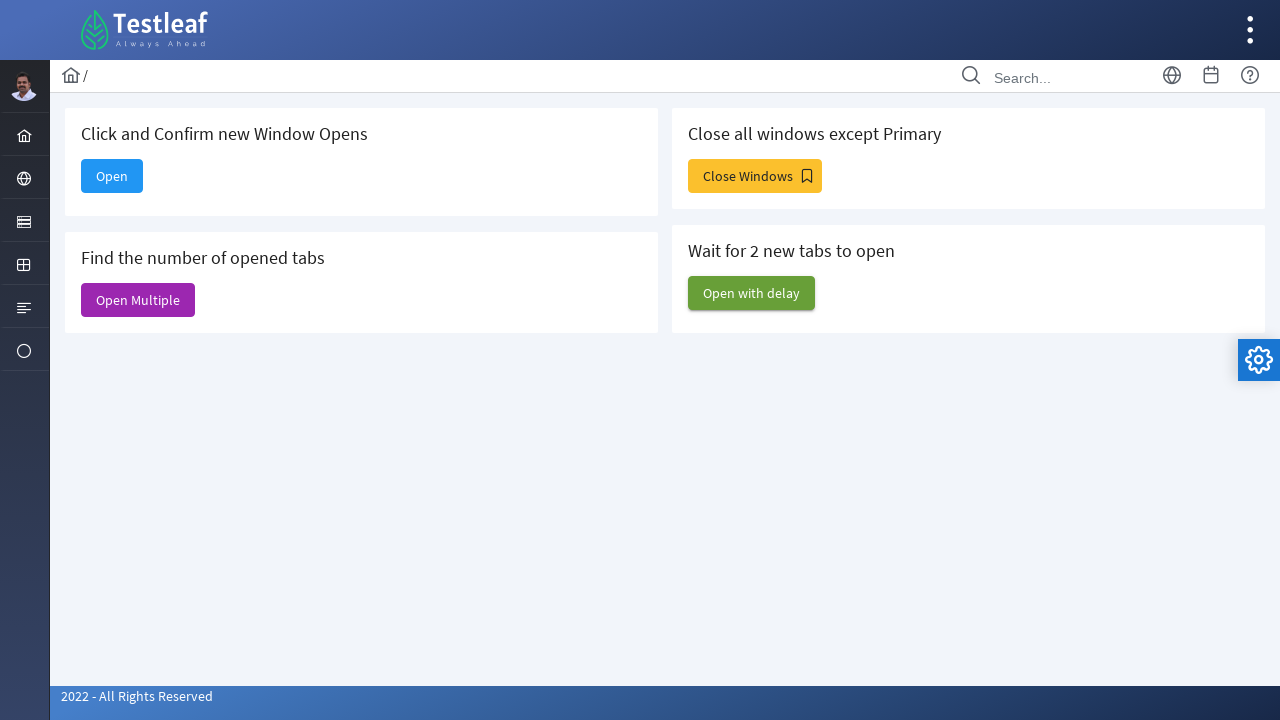

Closed a newly opened window
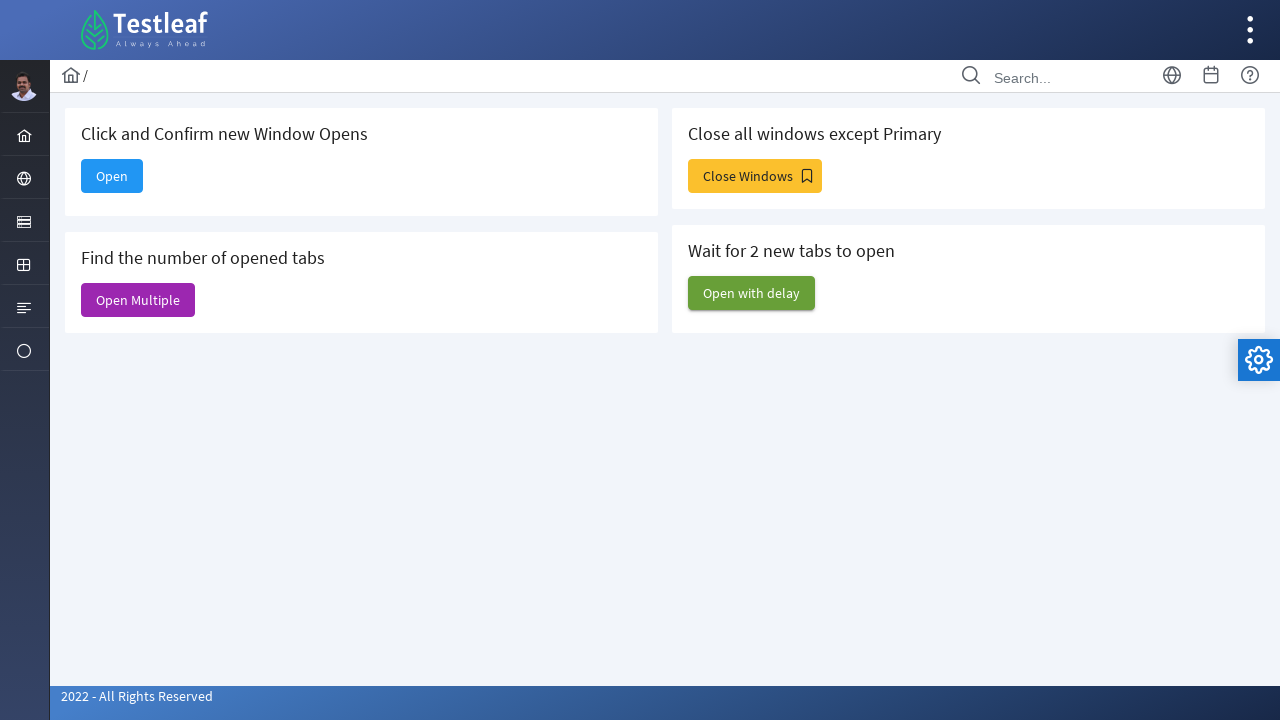

Clicked 'Open with delay' button at (752, 293) on xpath=//span[contains(text(),'Open with delay')]
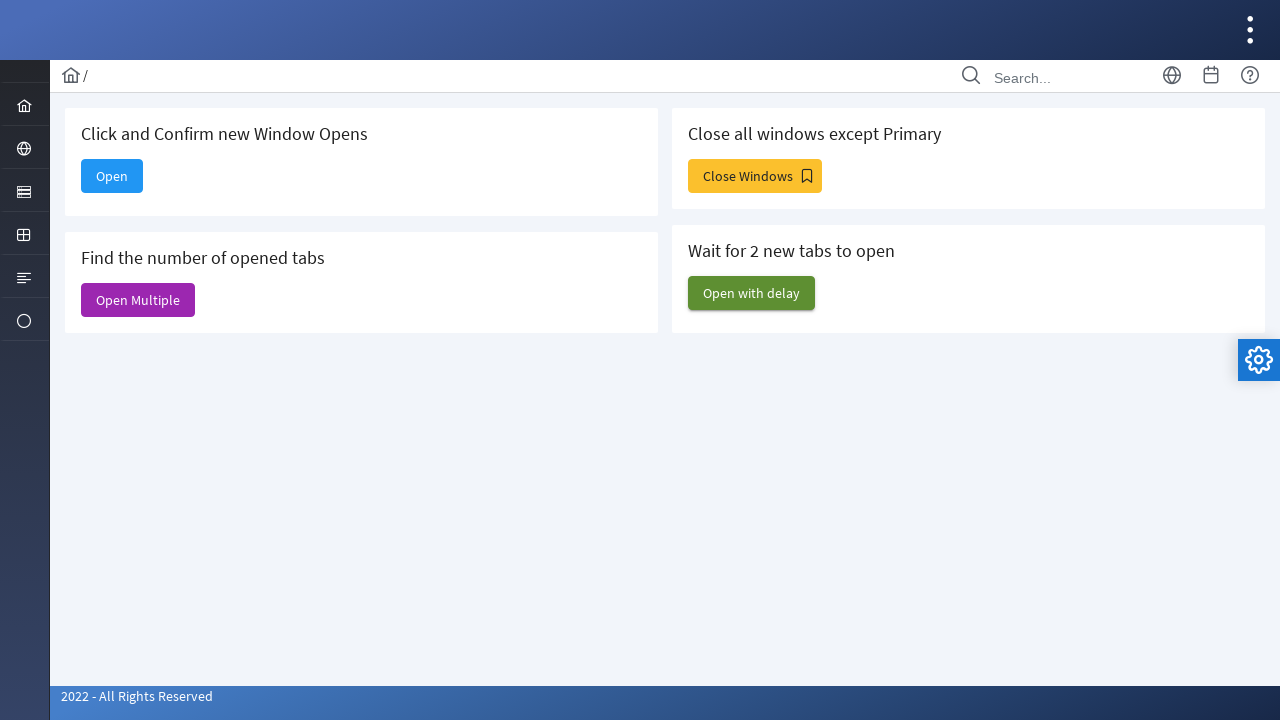

Waited 3 seconds for delayed window to open
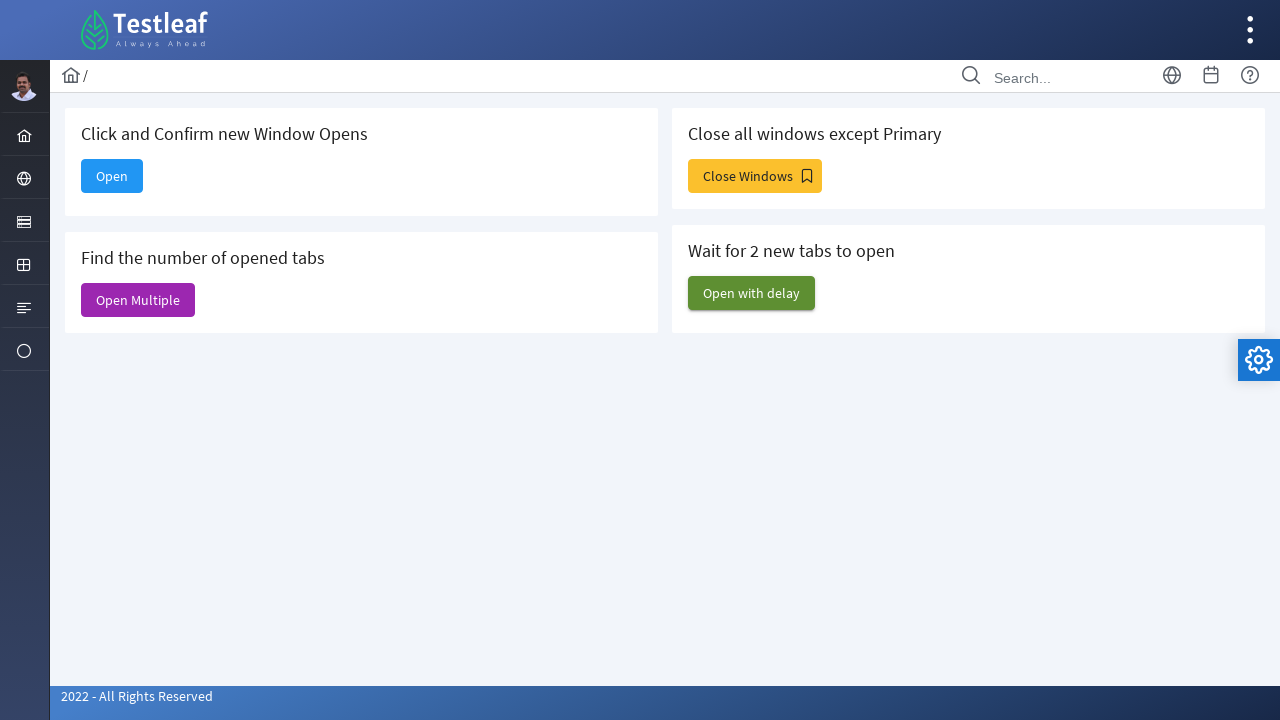

Final count of opened tabs: 3
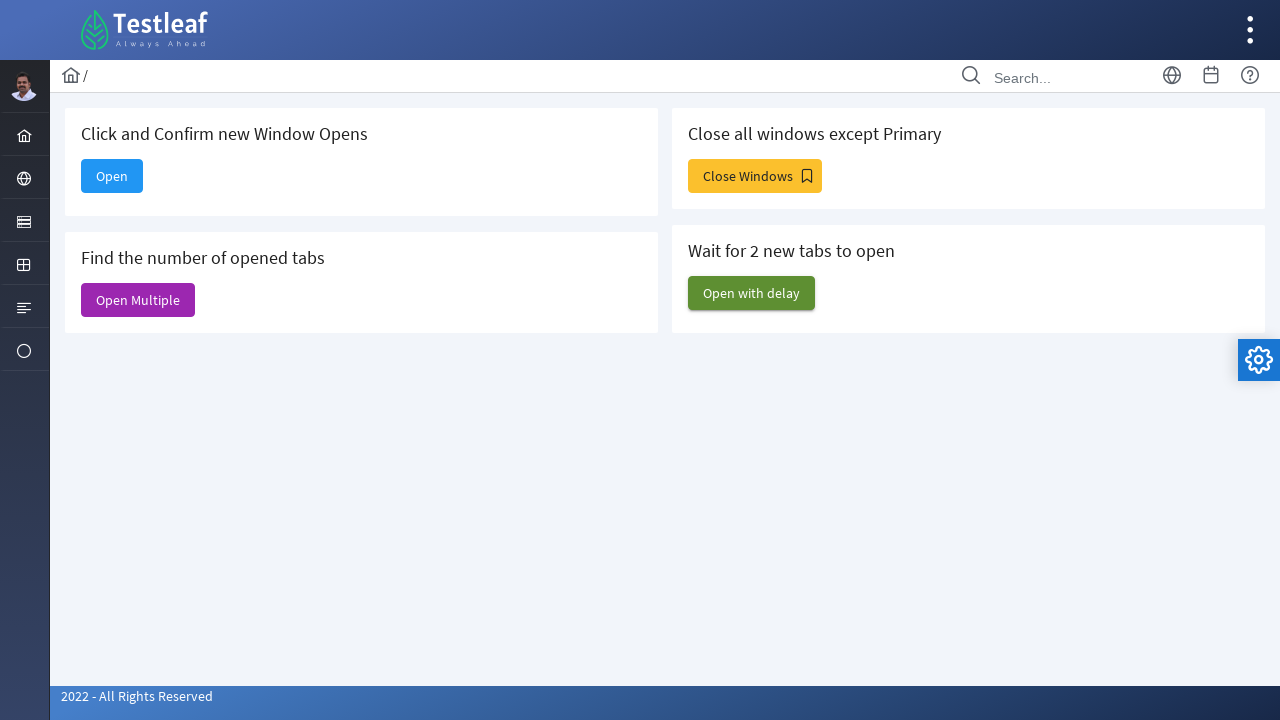

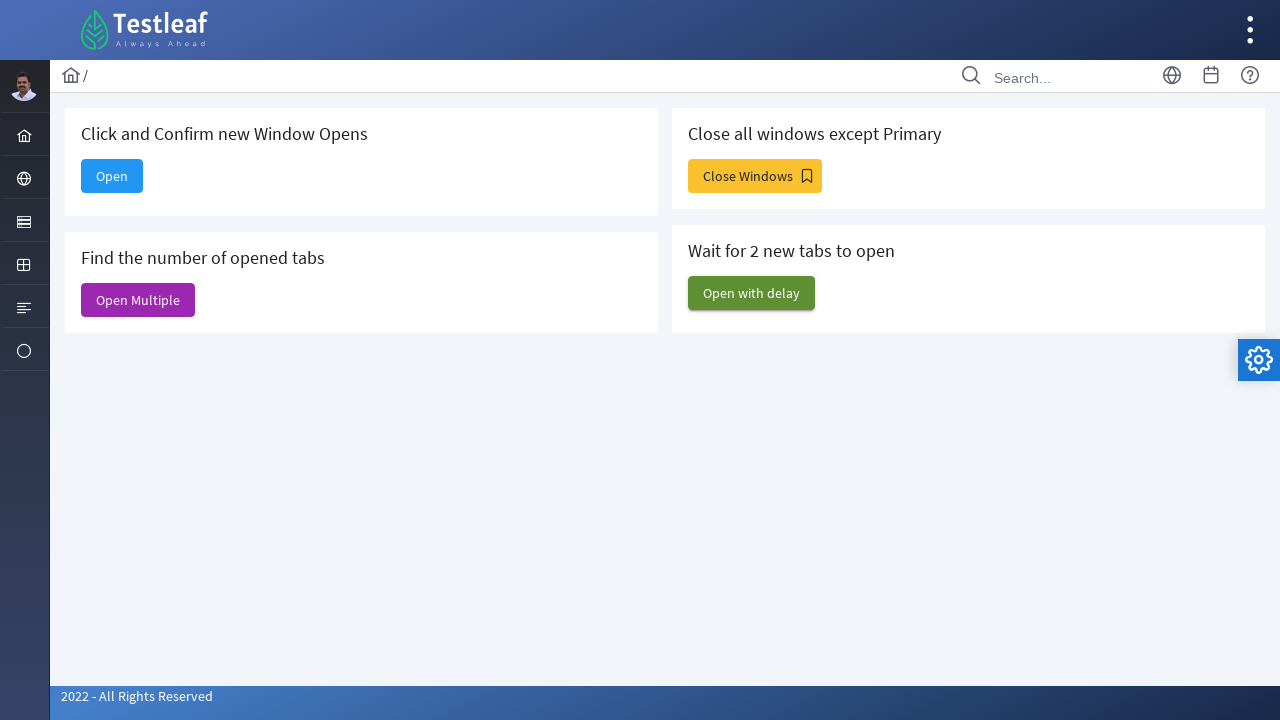